Tests the forgot password functionality by clicking the forgot password link and verifying the reset password page loads

Starting URL: https://beta.docuport.app/

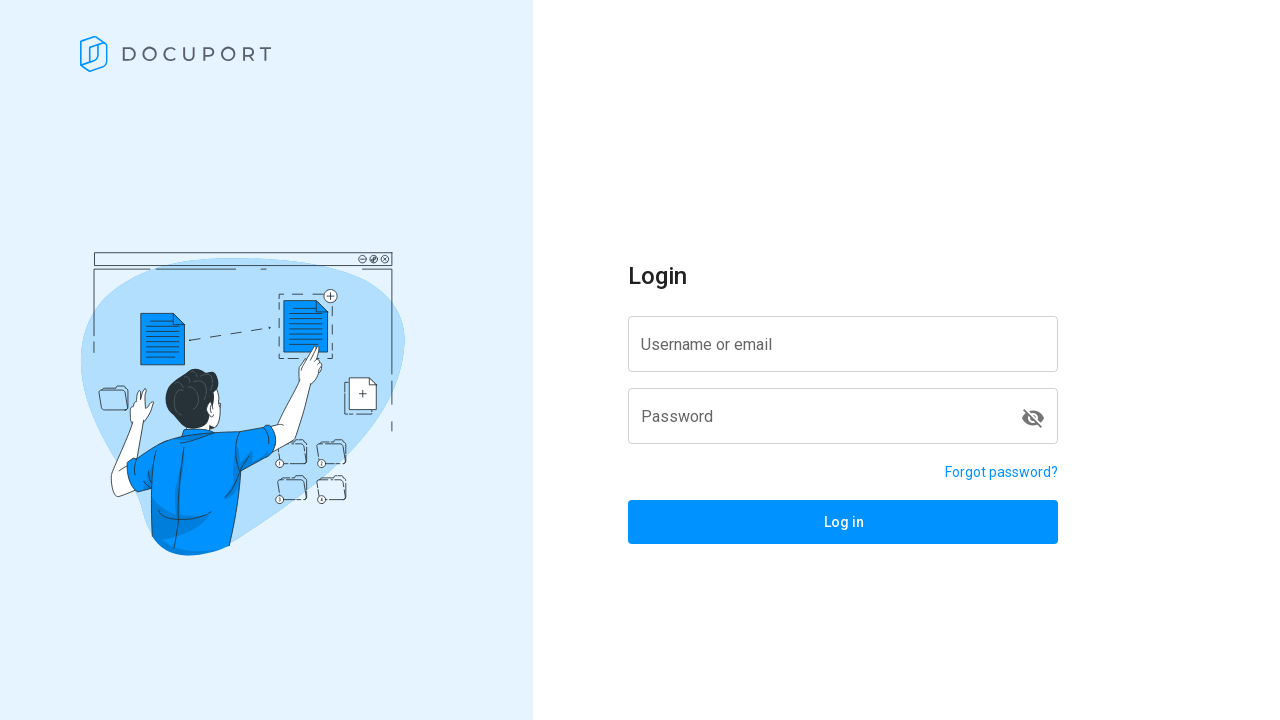

Clicked the forgot password link at (1002, 472) on a[href='/reset-password']
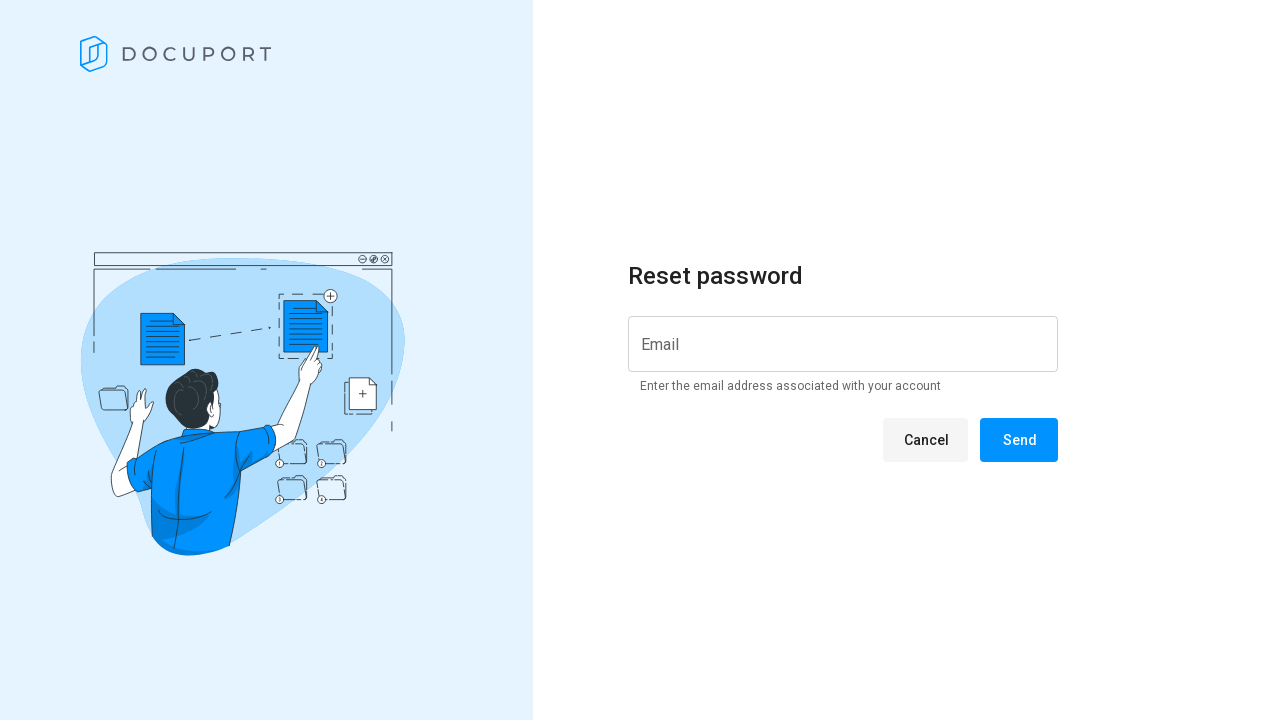

Reset password page heading loaded
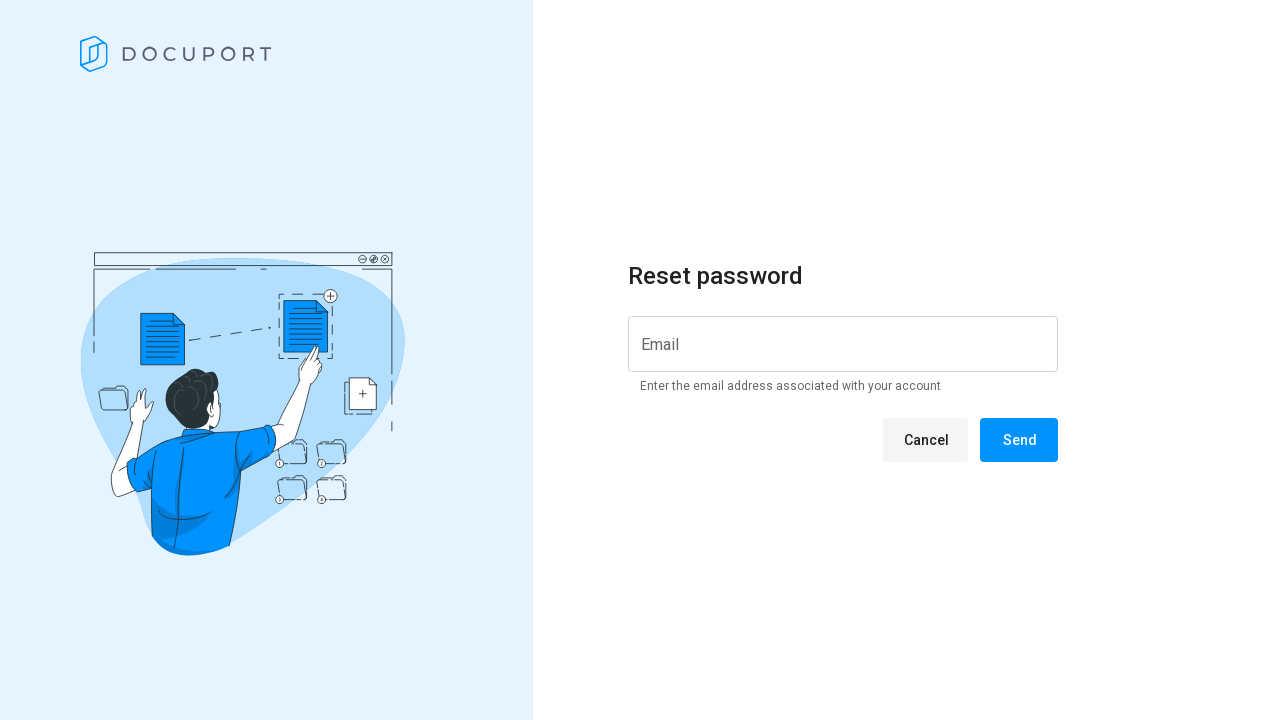

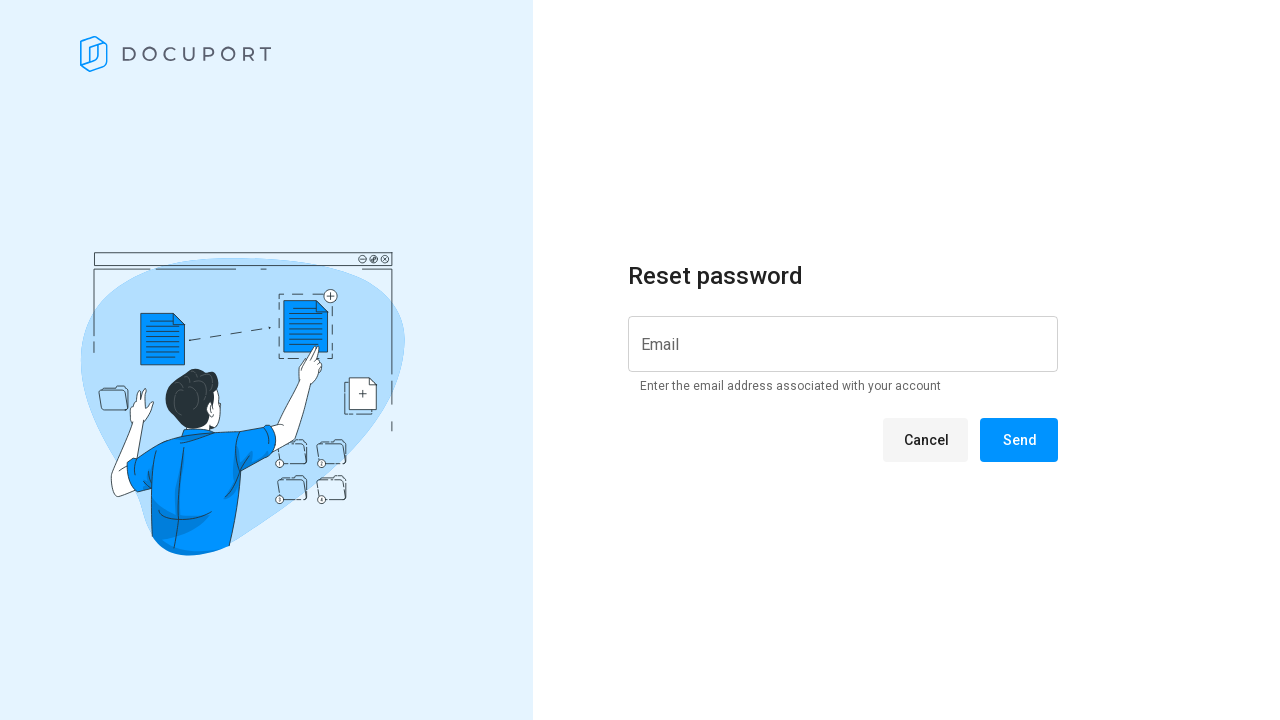